Navigates to the ShipBob homepage

Starting URL: https://www.shipbob.com/

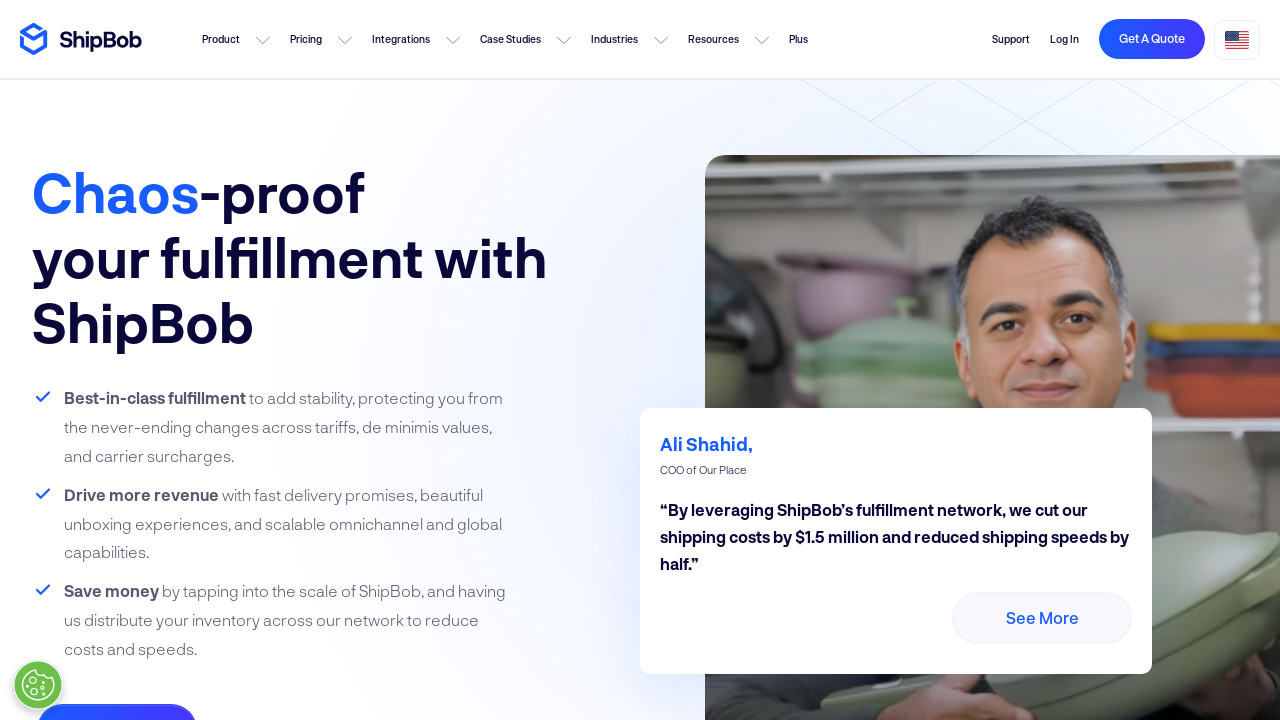

Navigated to ShipBob homepage
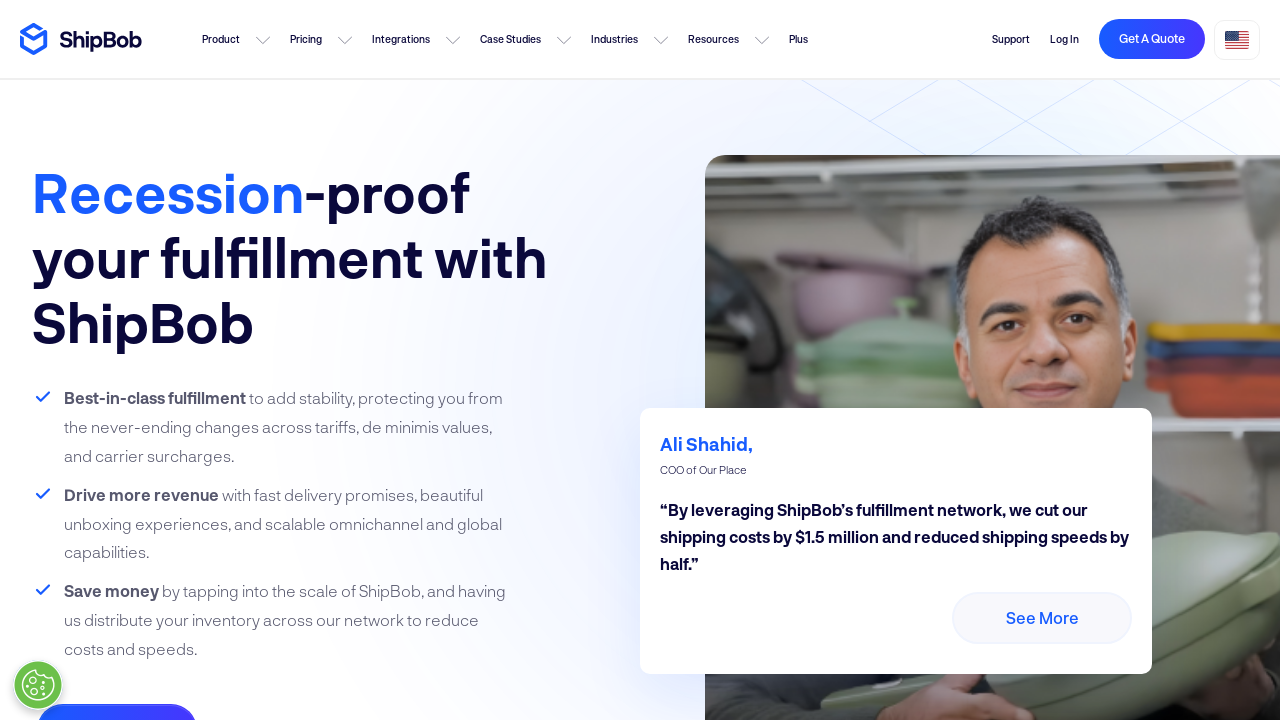

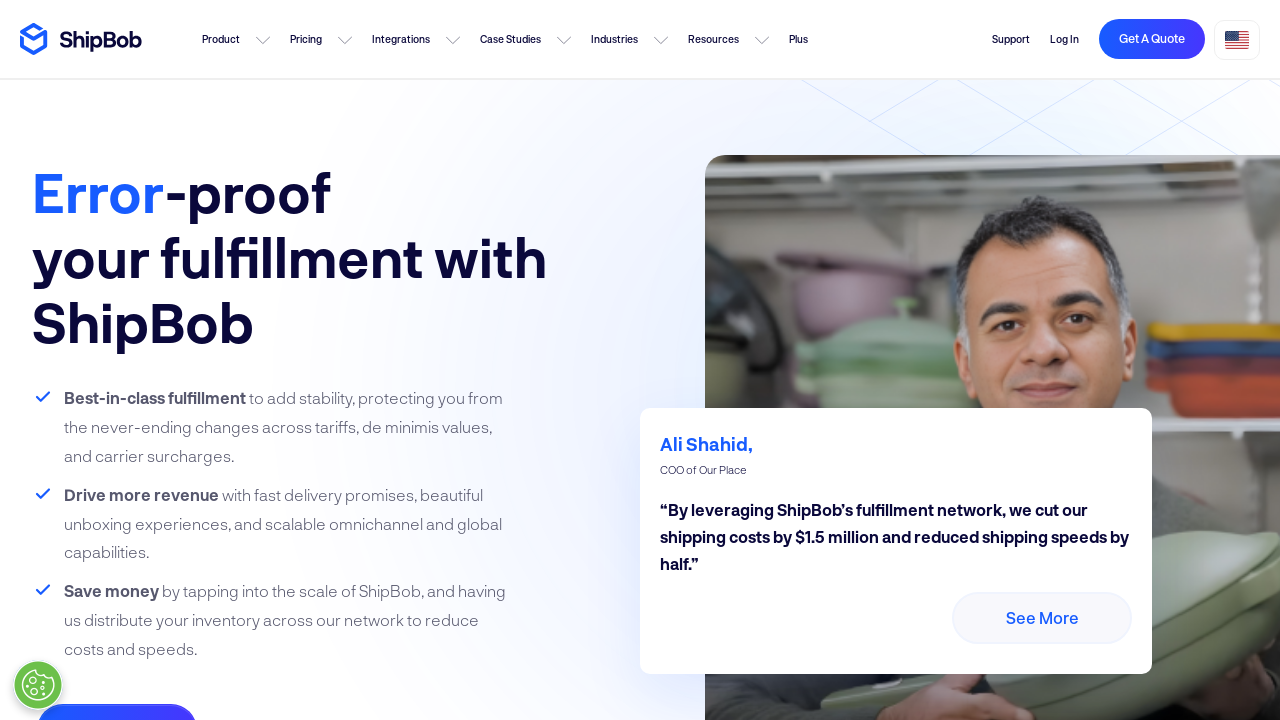